Tests dropdown handling on OrangeHRM trial signup page by selecting a country from a dropdown menu using the Select element

Starting URL: https://www.orangehrm.com/orangehrm-30-day-trial/

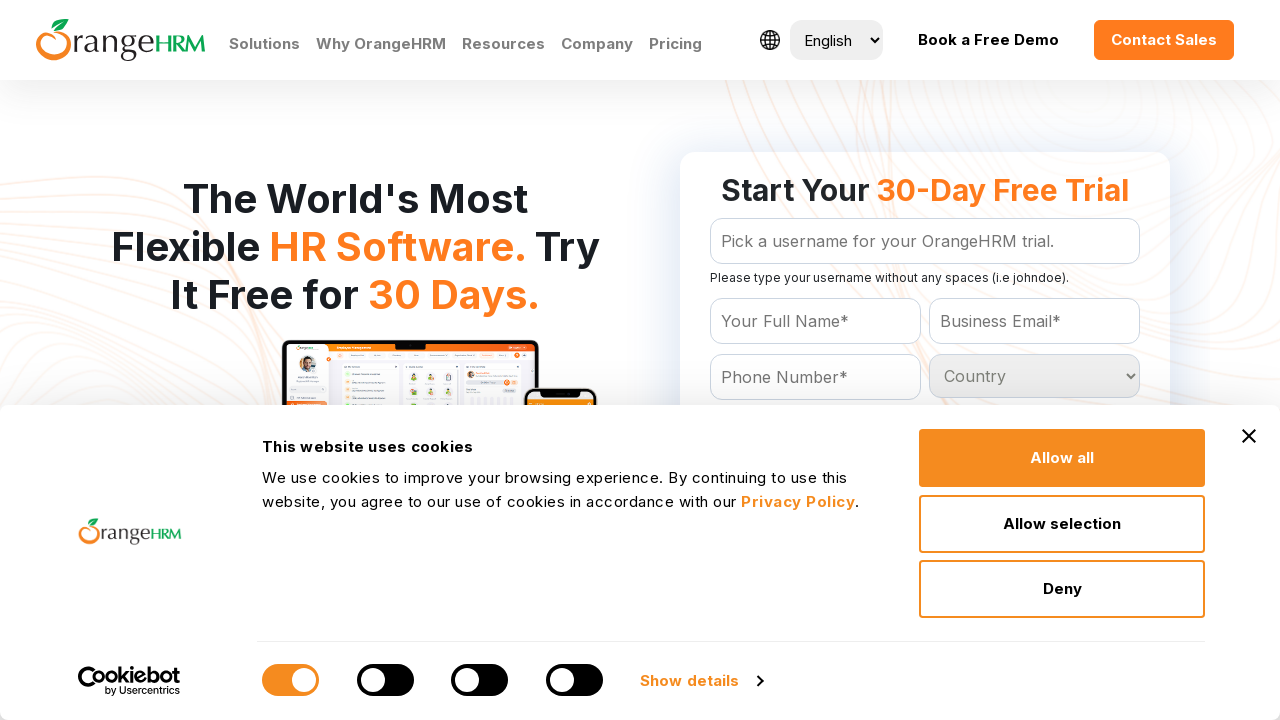

Country dropdown element became visible
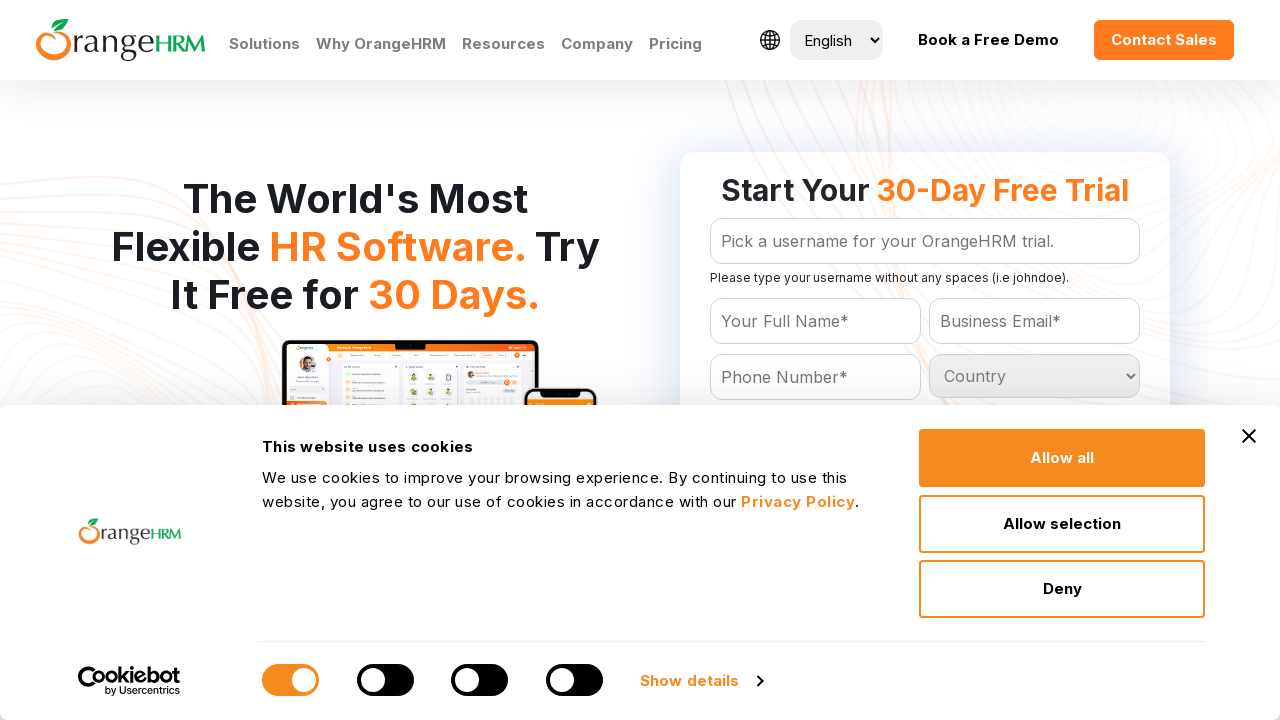

Selected 'Belgium' from the country dropdown menu on #Form_getForm_Country
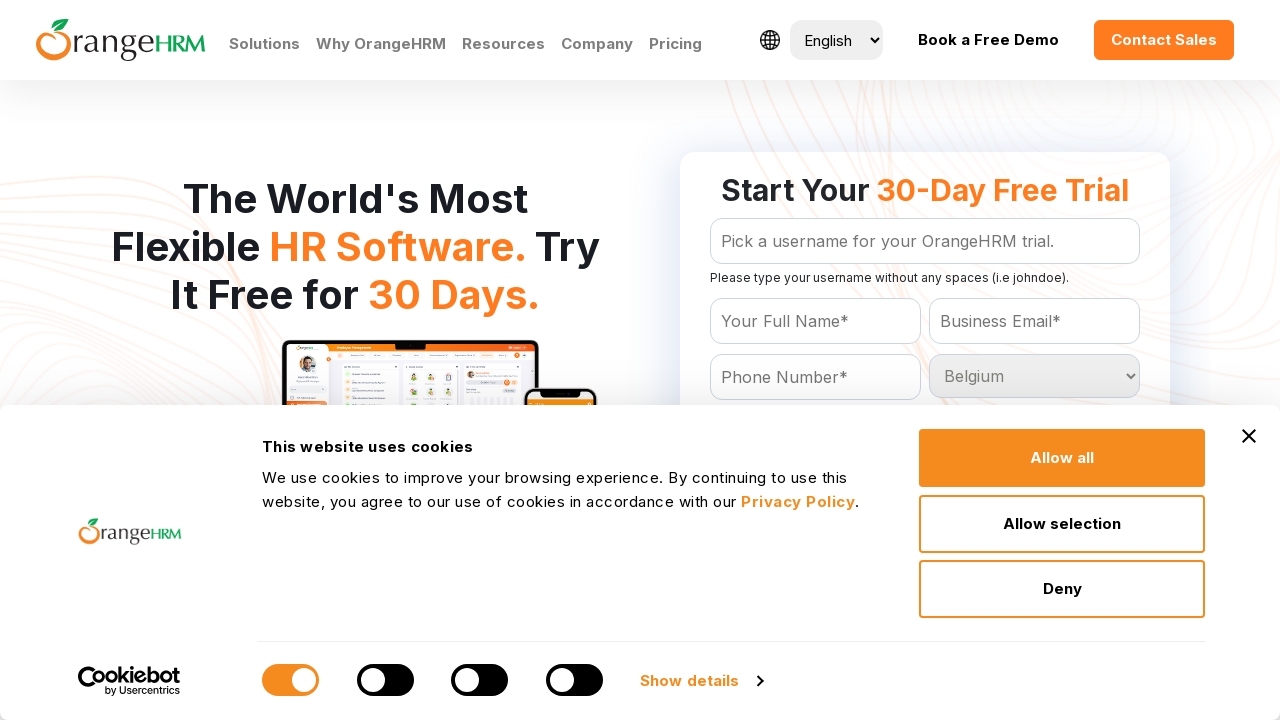

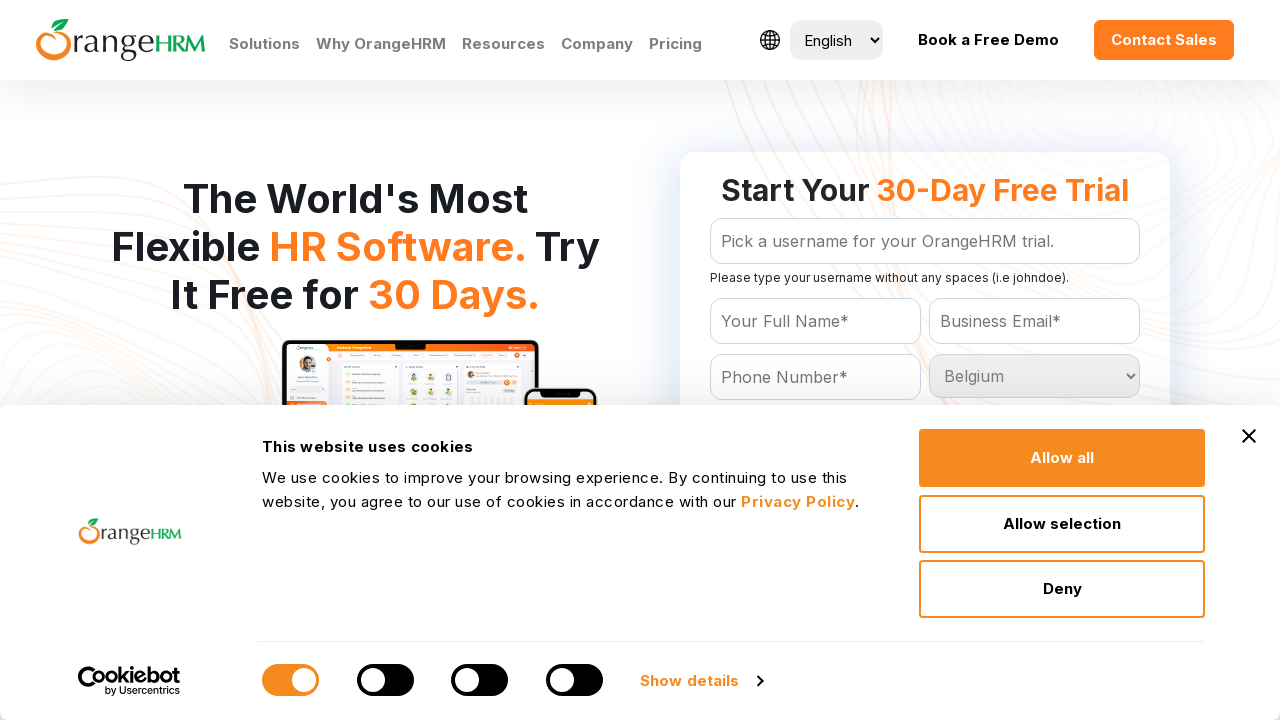